Navigates to customer care page and verifies FAQ sections for shipping and cancellation

Starting URL: https://www.ajio.com/

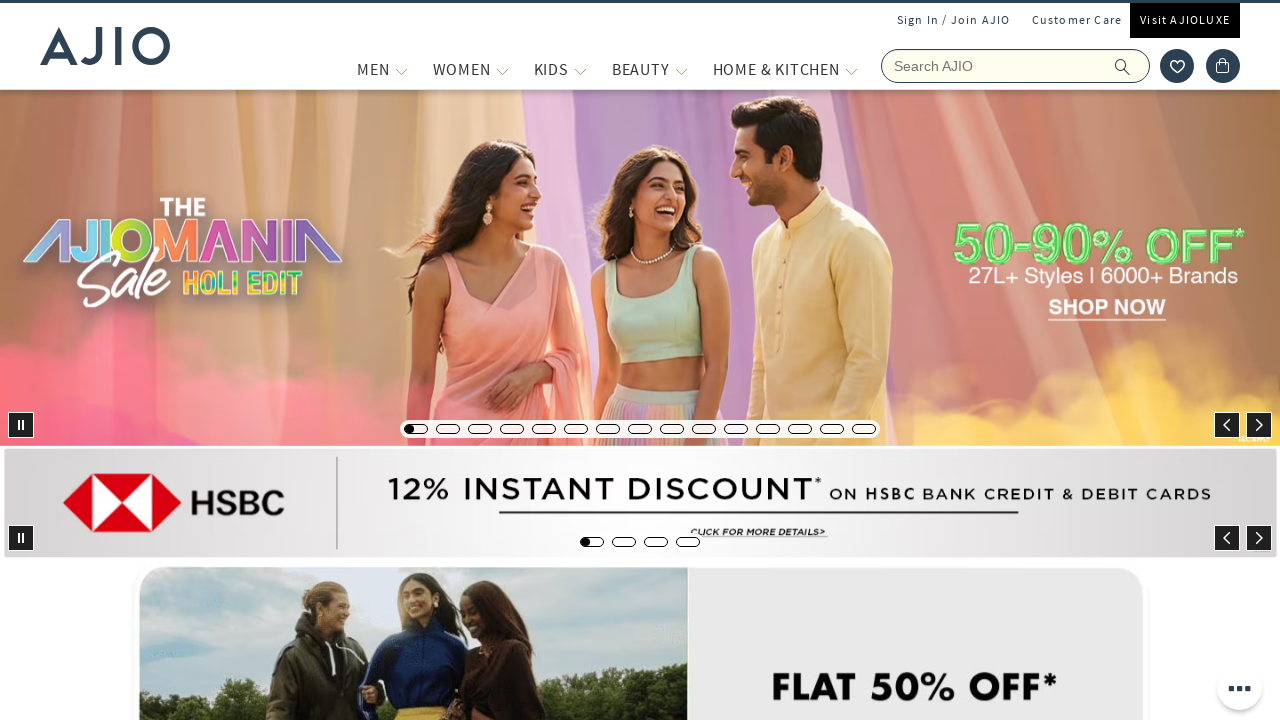

Clicked Customer Care link at (1077, 20) on a:text('Customer Care')
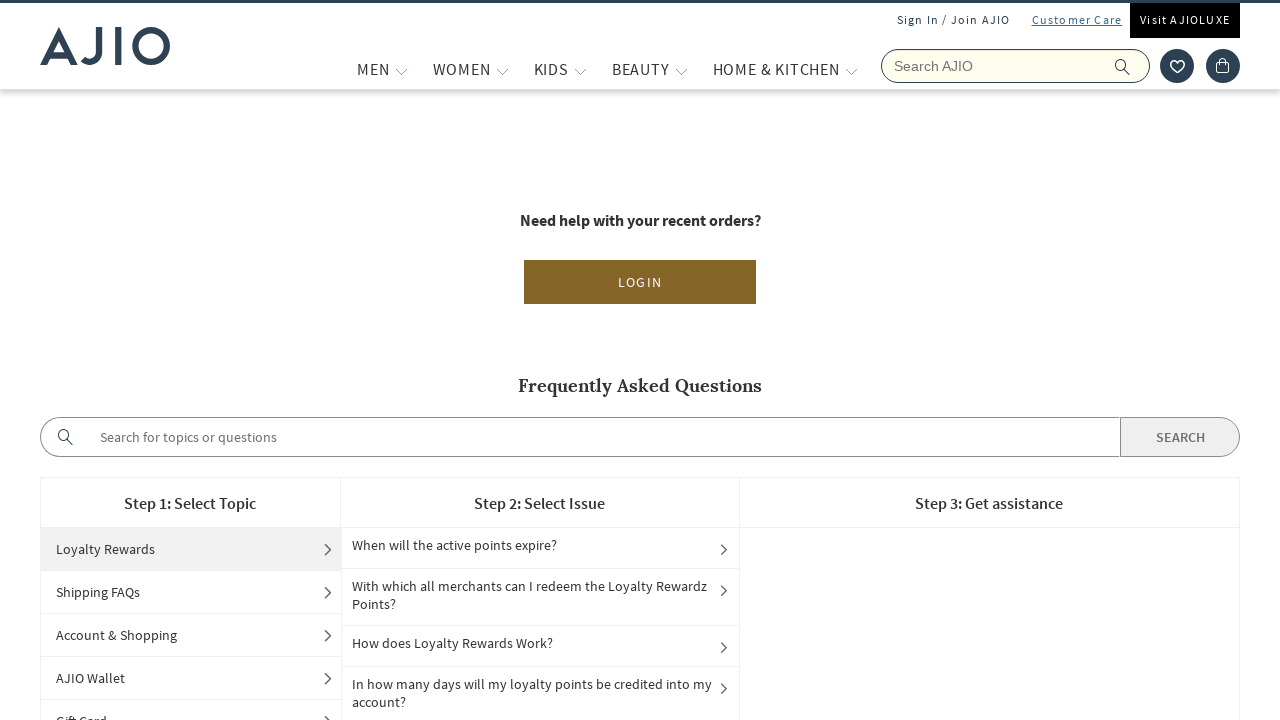

FAQ page loaded with tabs element visible
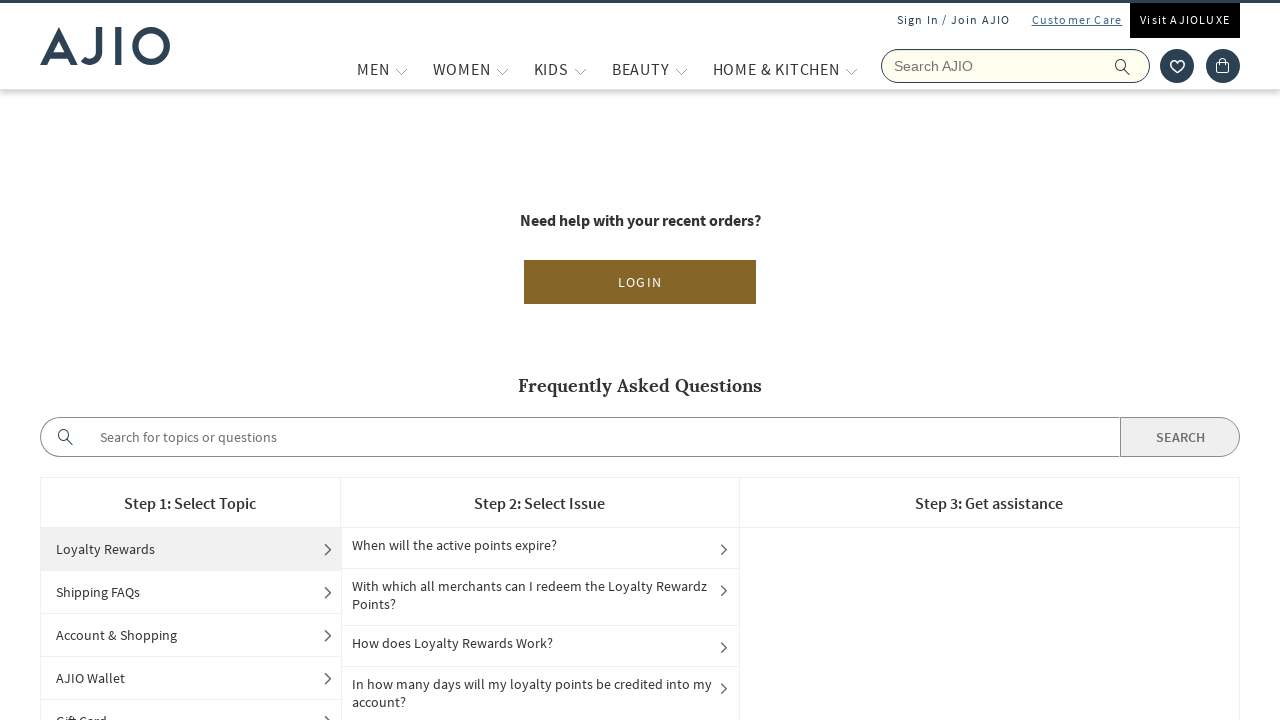

Scrolled down 300px to view FAQ content
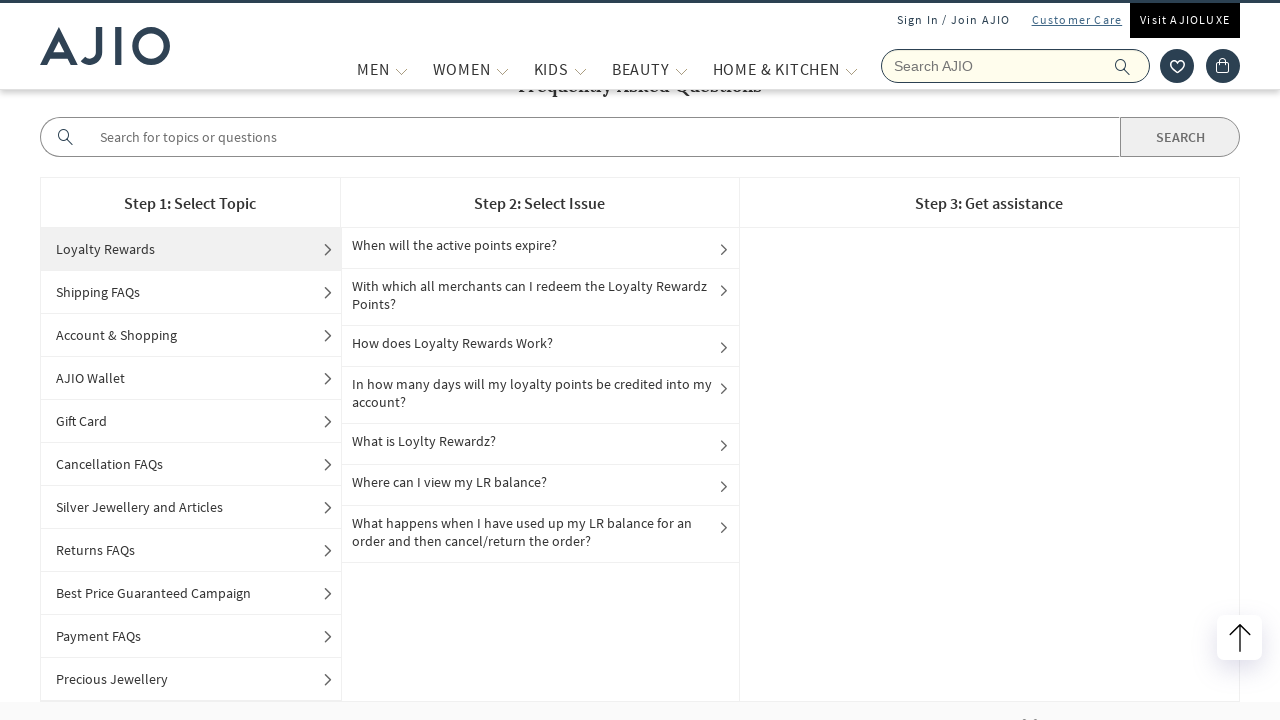

Verified shipping FAQ section is present
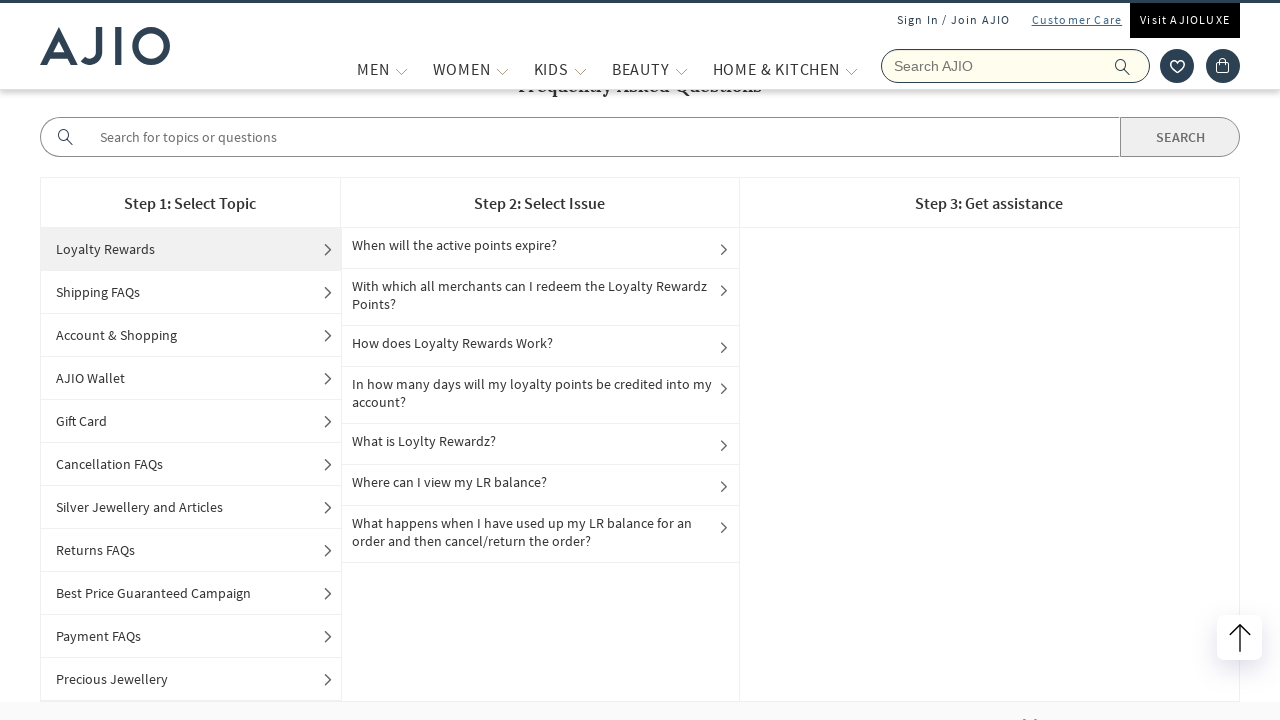

Clicked on cancellation FAQ tab at (191, 292) on //*[@id="left-tabs-example-tab-1"]
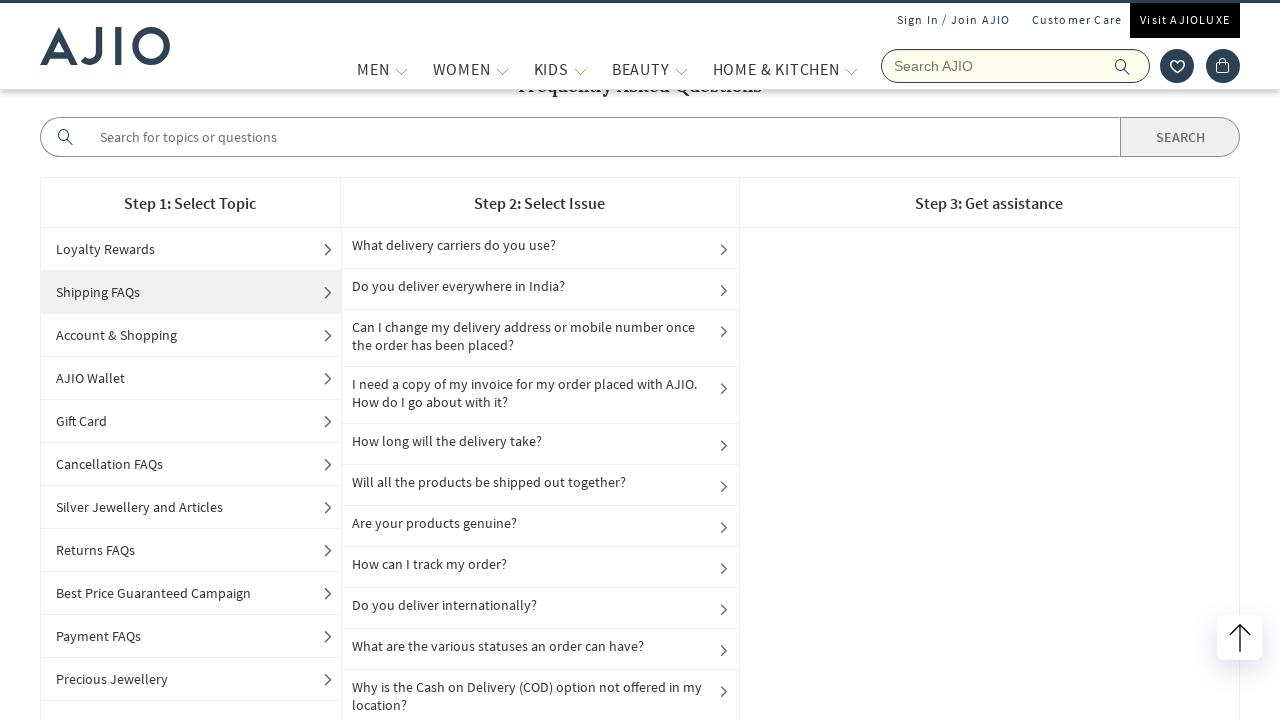

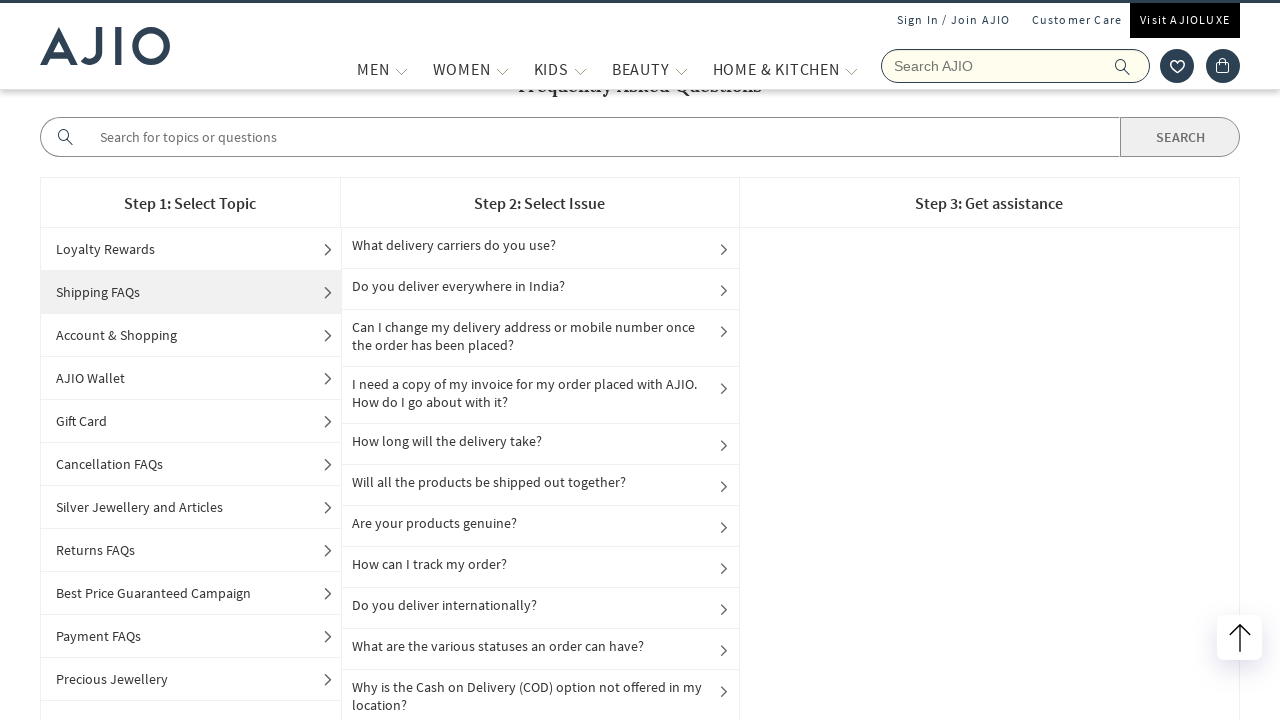